Tests the search functionality on Python.org by entering "pycon" in the search box, submitting the search, and verifying that results are found.

Starting URL: http://www.python.org

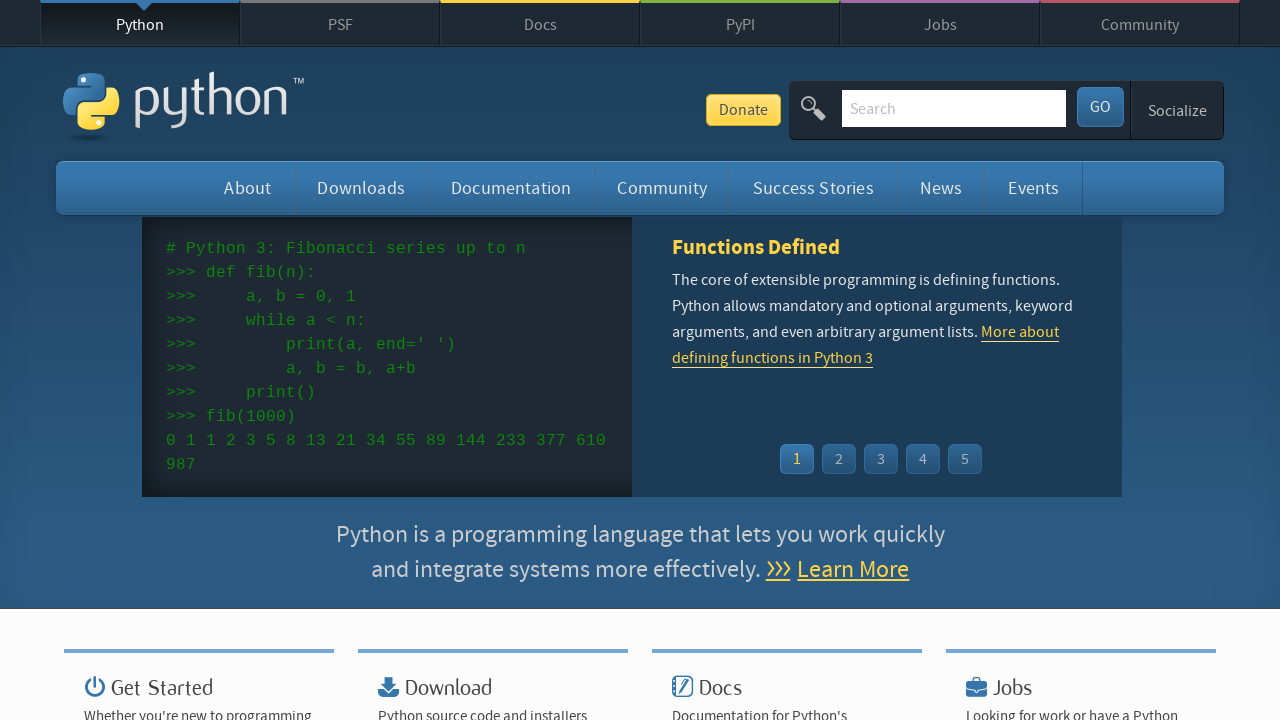

Verified 'Python' is in page title
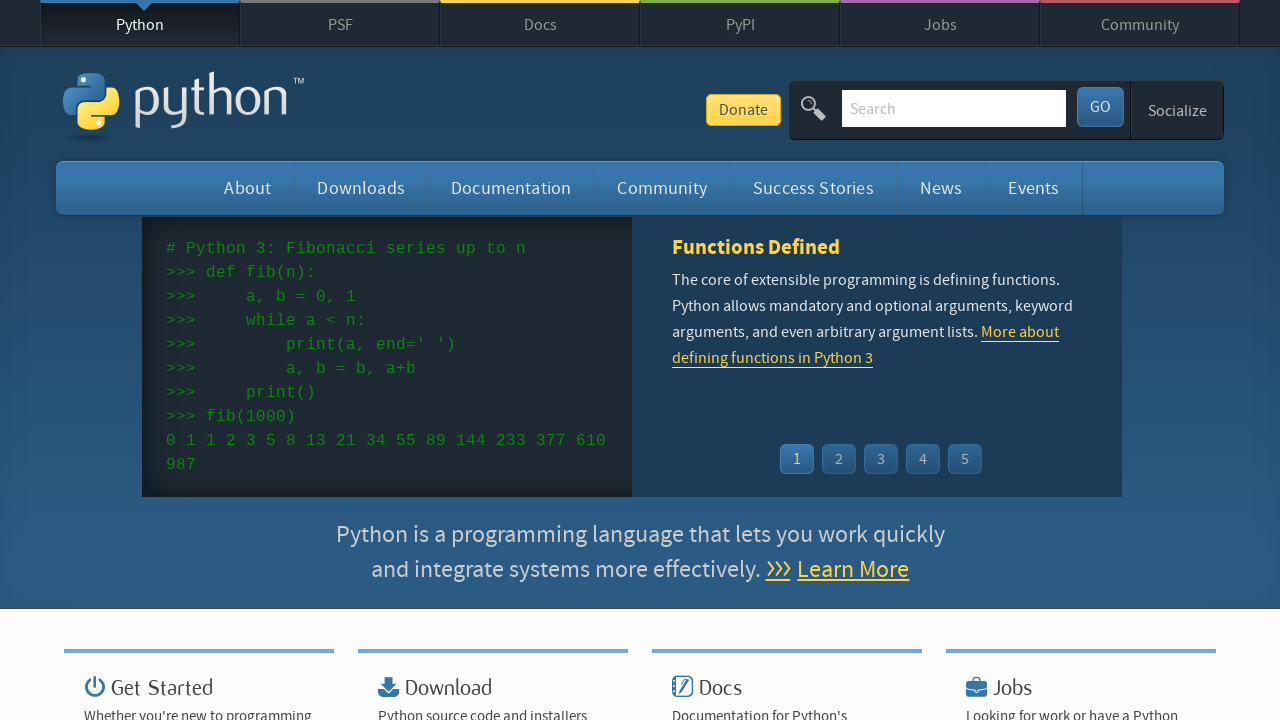

Filled search box with 'pycon' on input[name='q']
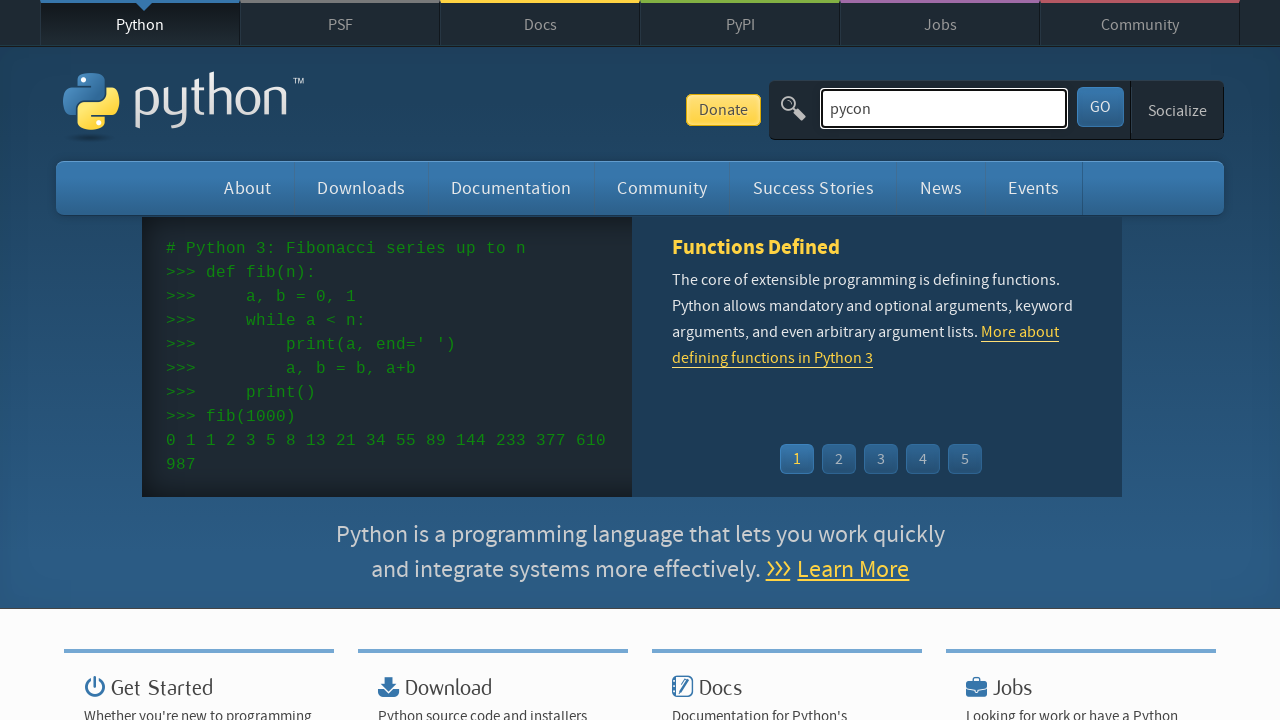

Pressed Enter to submit search on input[name='q']
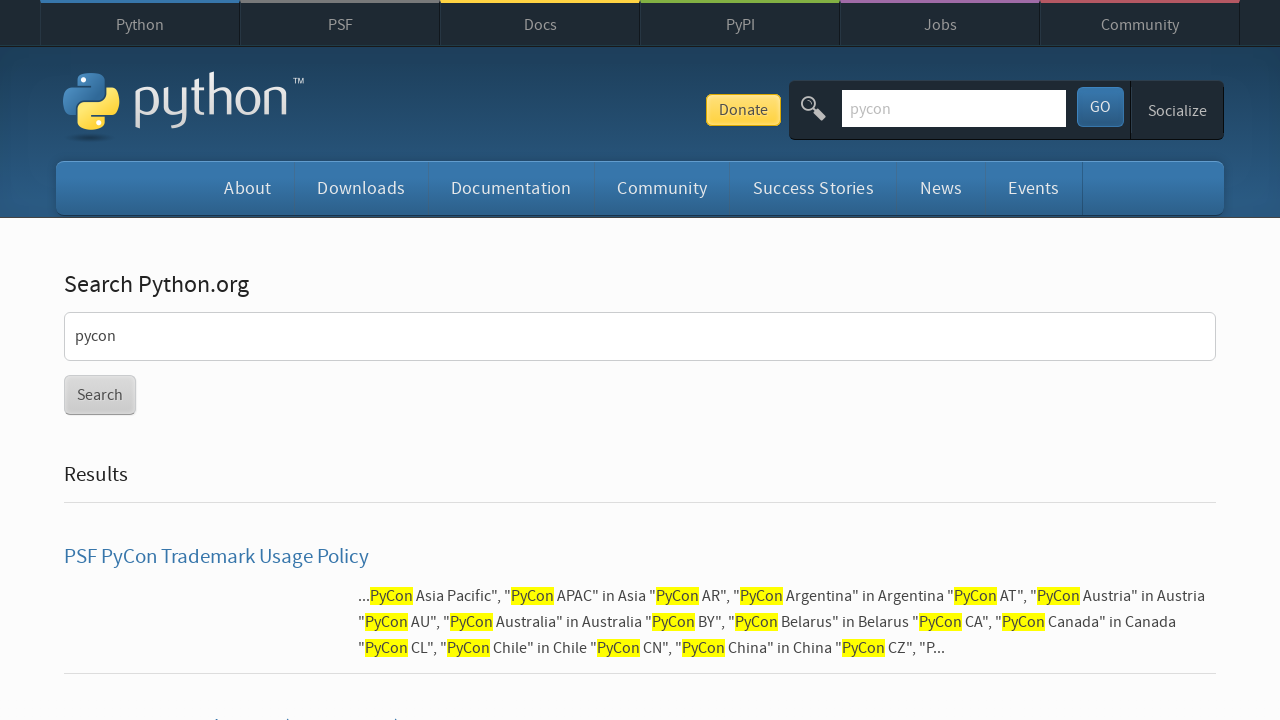

Waited for network to become idle after search
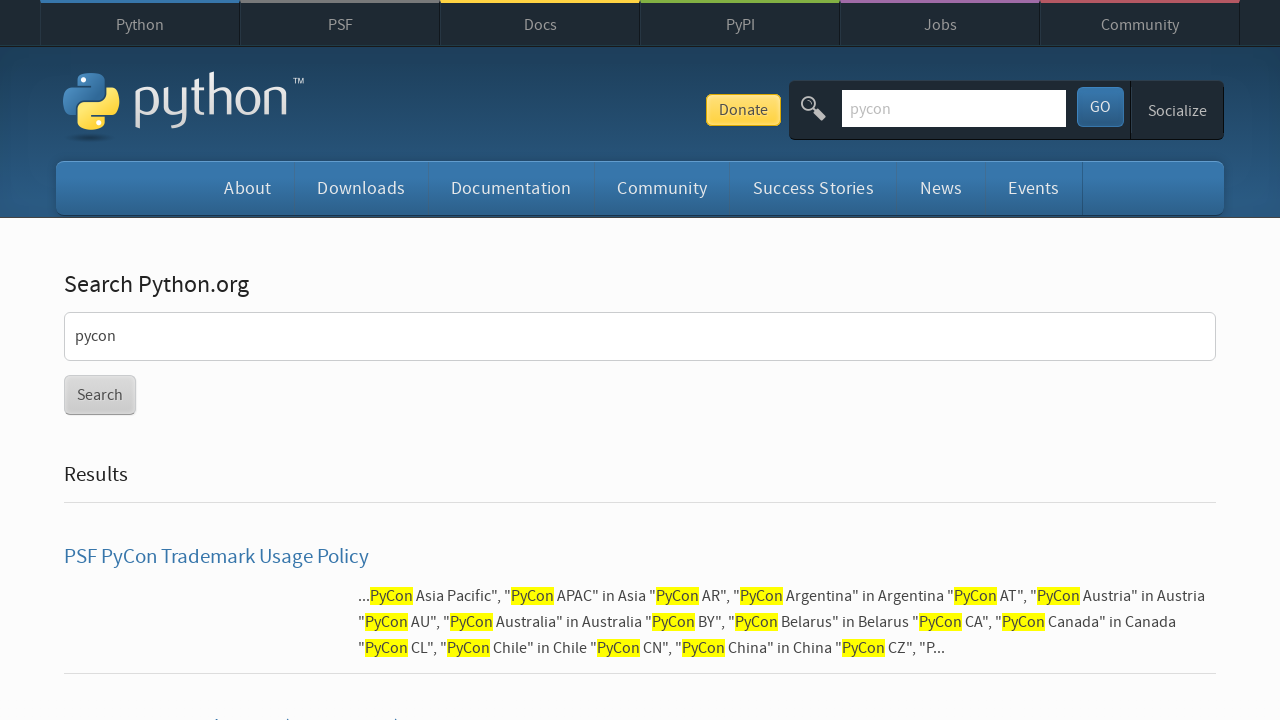

Verified search results were found (no 'No results found' message)
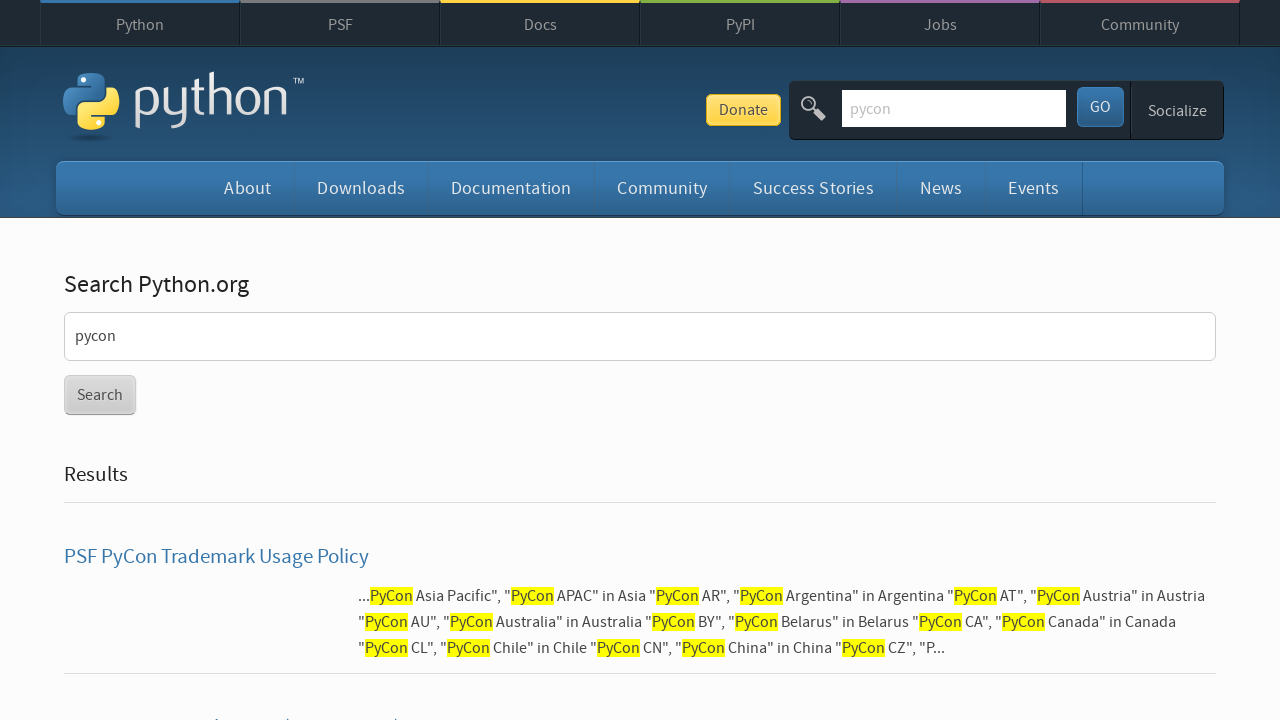

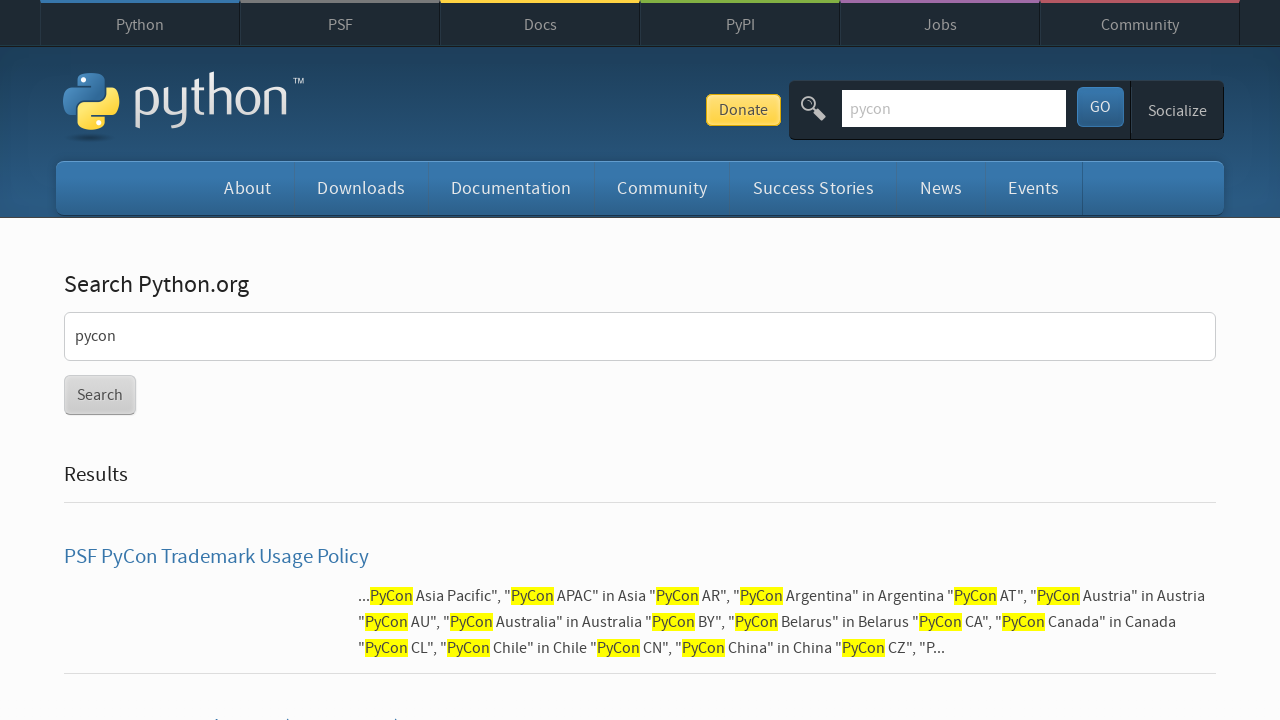